Navigates to Daraz Bangladesh e-commerce homepage and waits for product titles to load, verifying that the page content renders correctly.

Starting URL: https://www.daraz.com.bd/

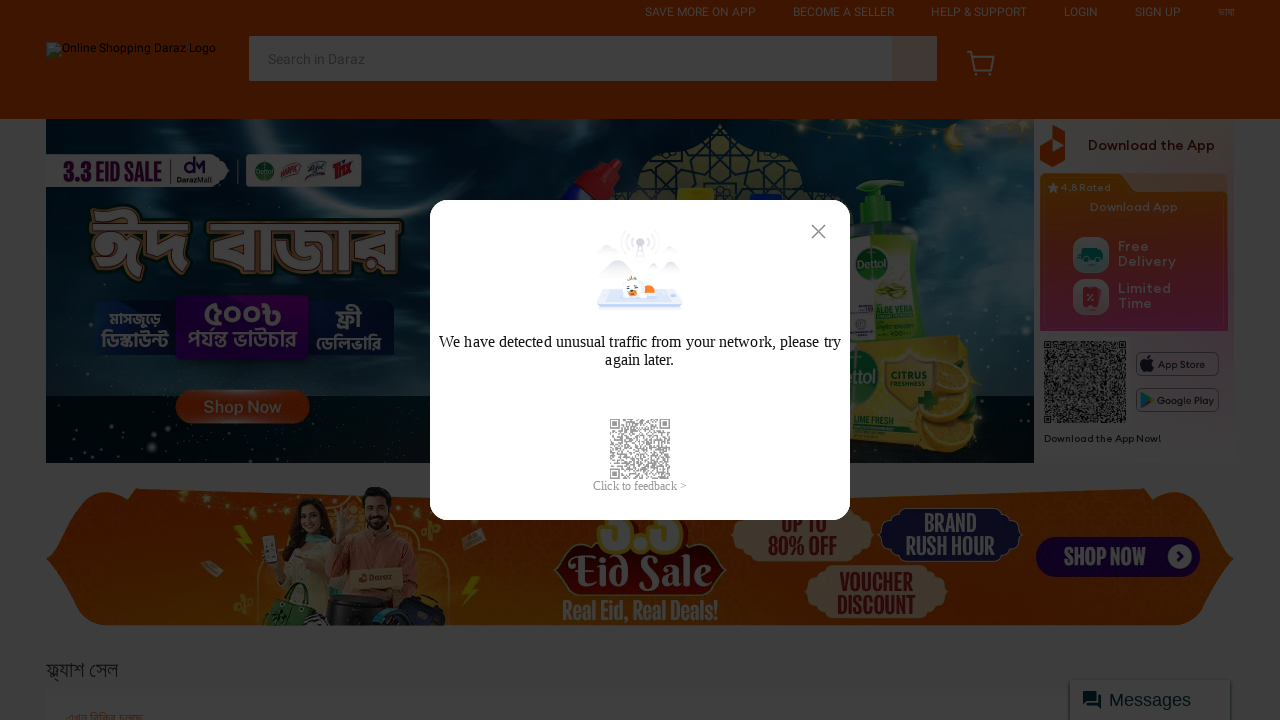

Waited for product titles to load on Daraz Bangladesh homepage
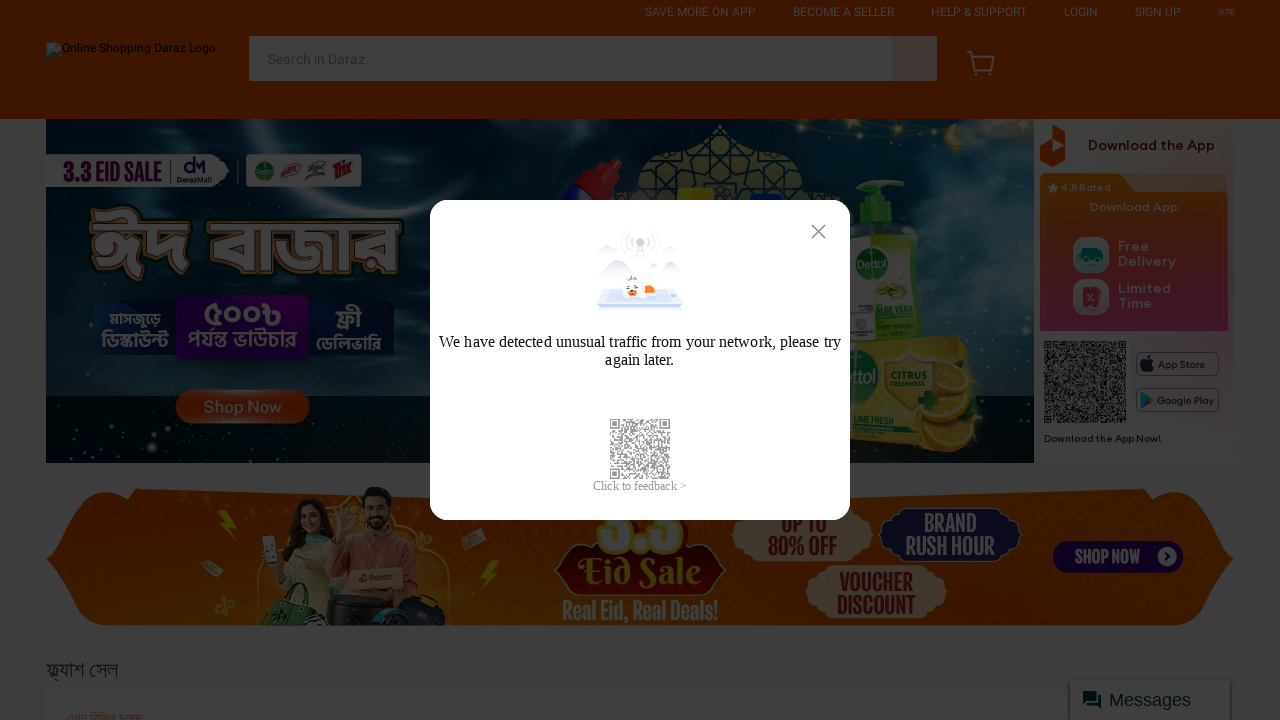

Waited for dynamic content to fully render
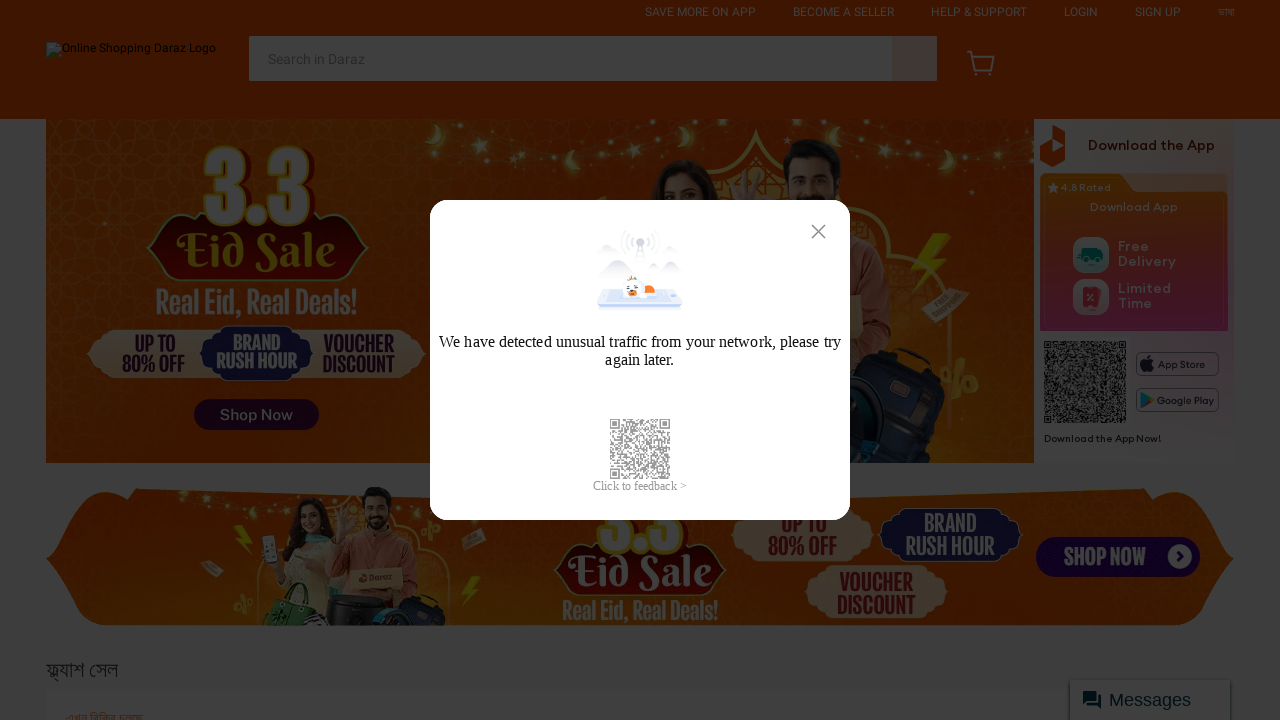

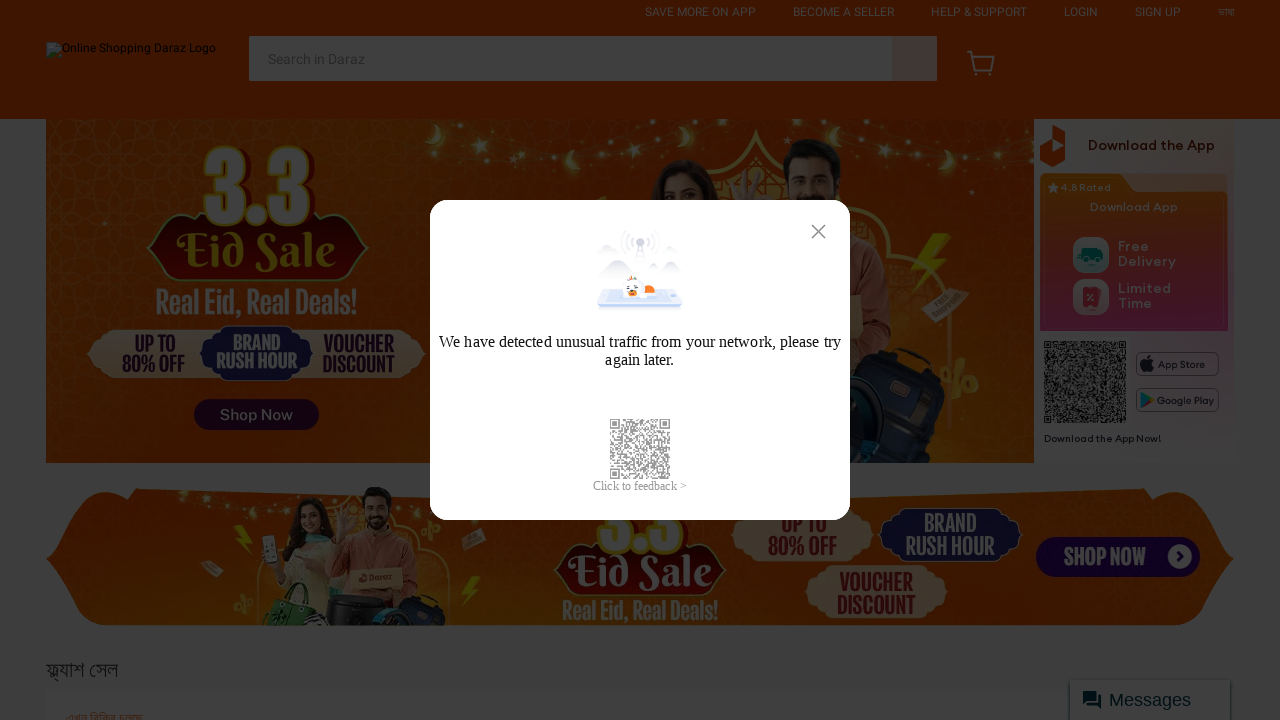